Navigates to a Wordwall game page and waits for the game container elements (canvas, game containers, iframes) to load and become visible.

Starting URL: https://wordwall.net/tc/resource/94747789/%e5%81%a5%e5%ba%b7/%e5%9c%8b%e5%b0%8f%e5%8d%97%e4%b8%80%e4%b8%89%e5%b9%b4%e7%b4%9a%e8%8b%b1%e6%96%87%e7%ac%ac2%e8%aa%b2

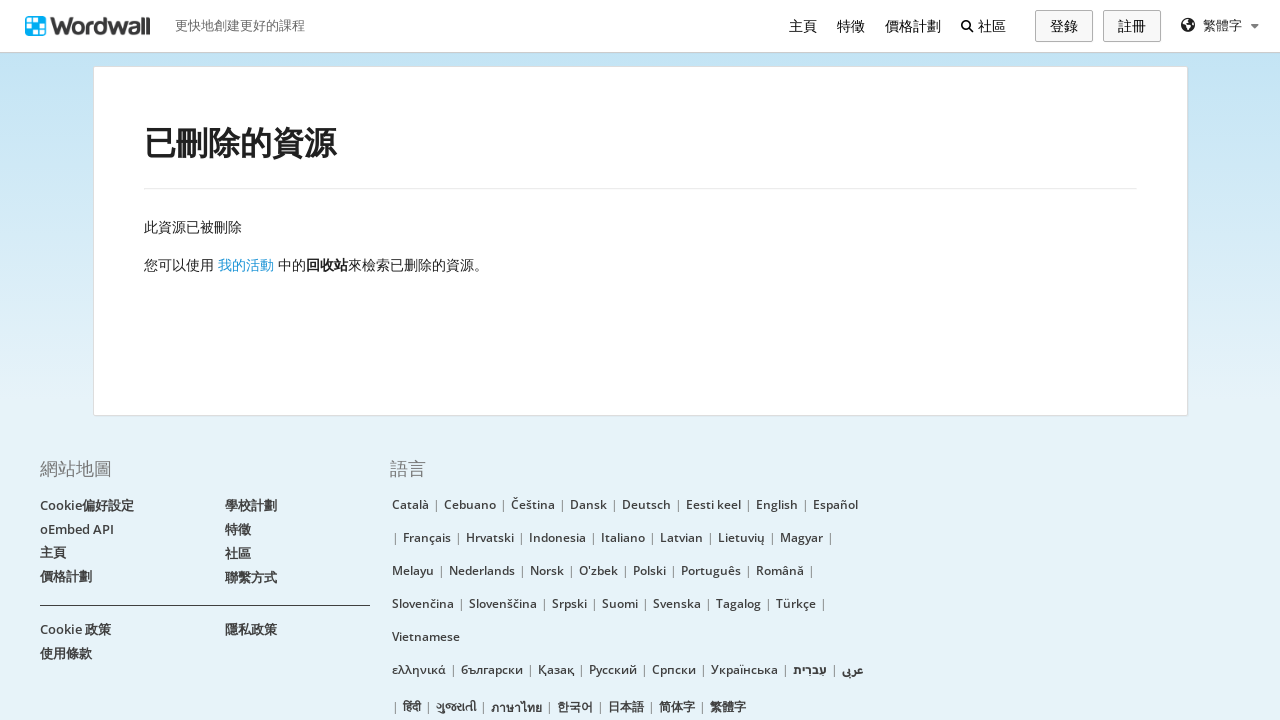

Set viewport size to 1400x1000
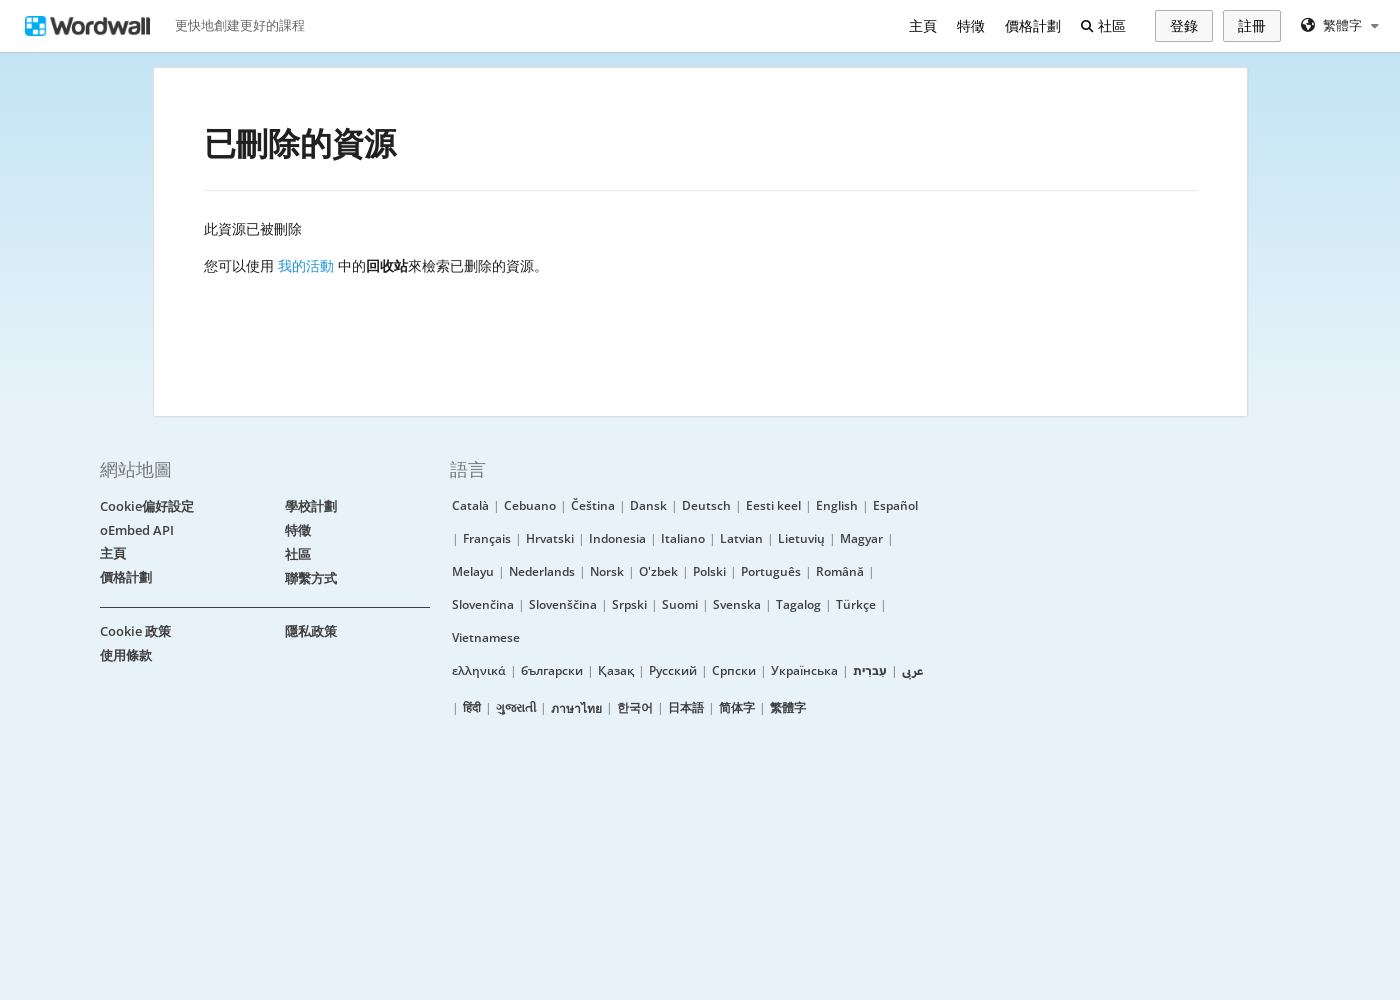

Page loaded with networkidle state
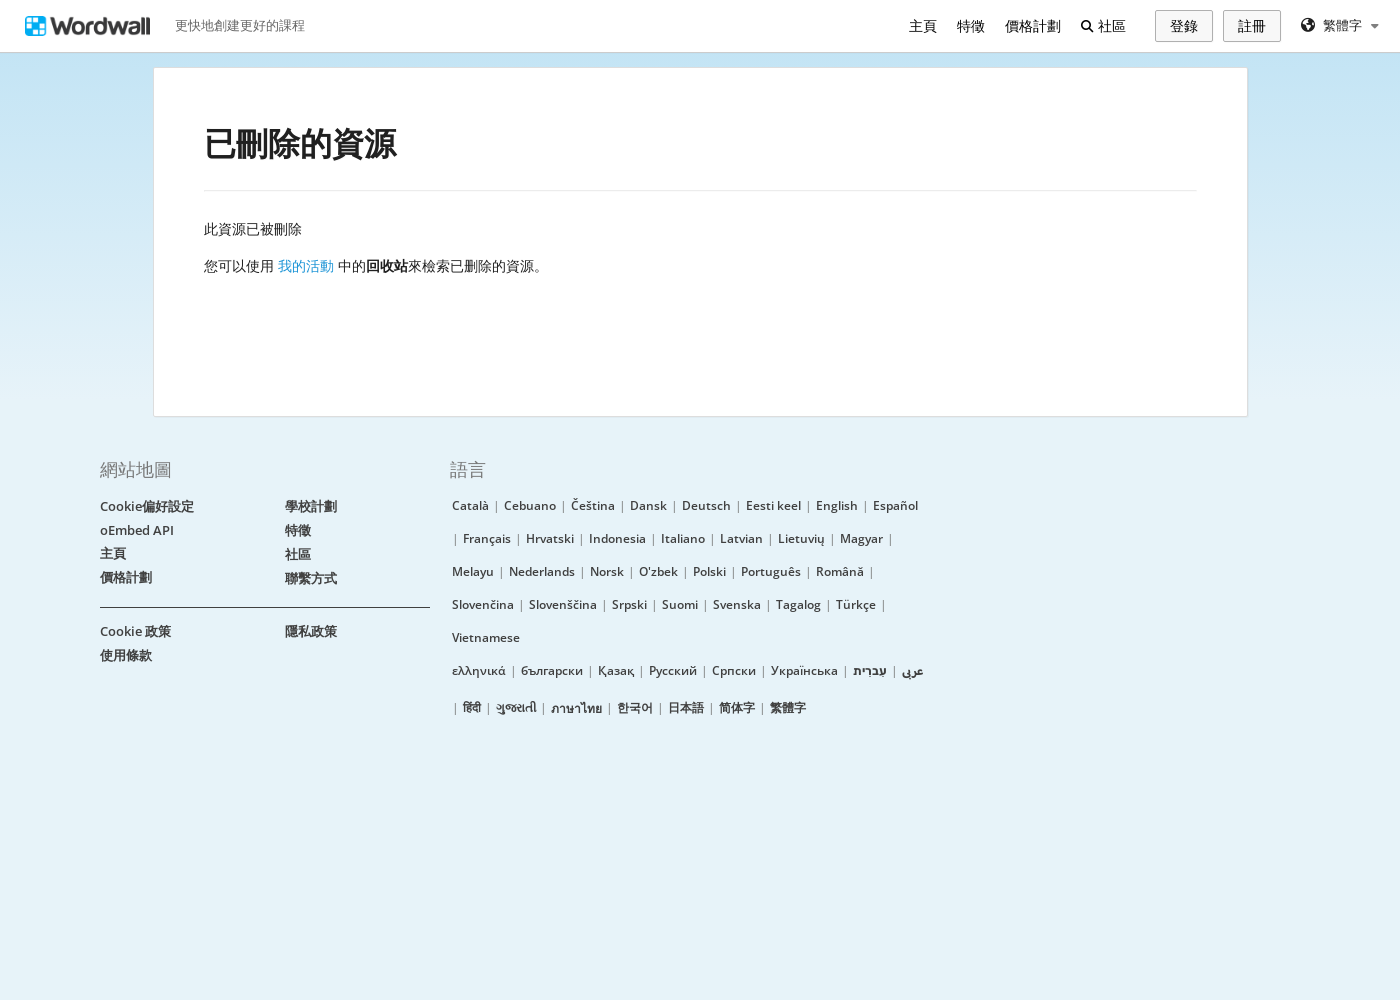

Waited 3 seconds for game initialization
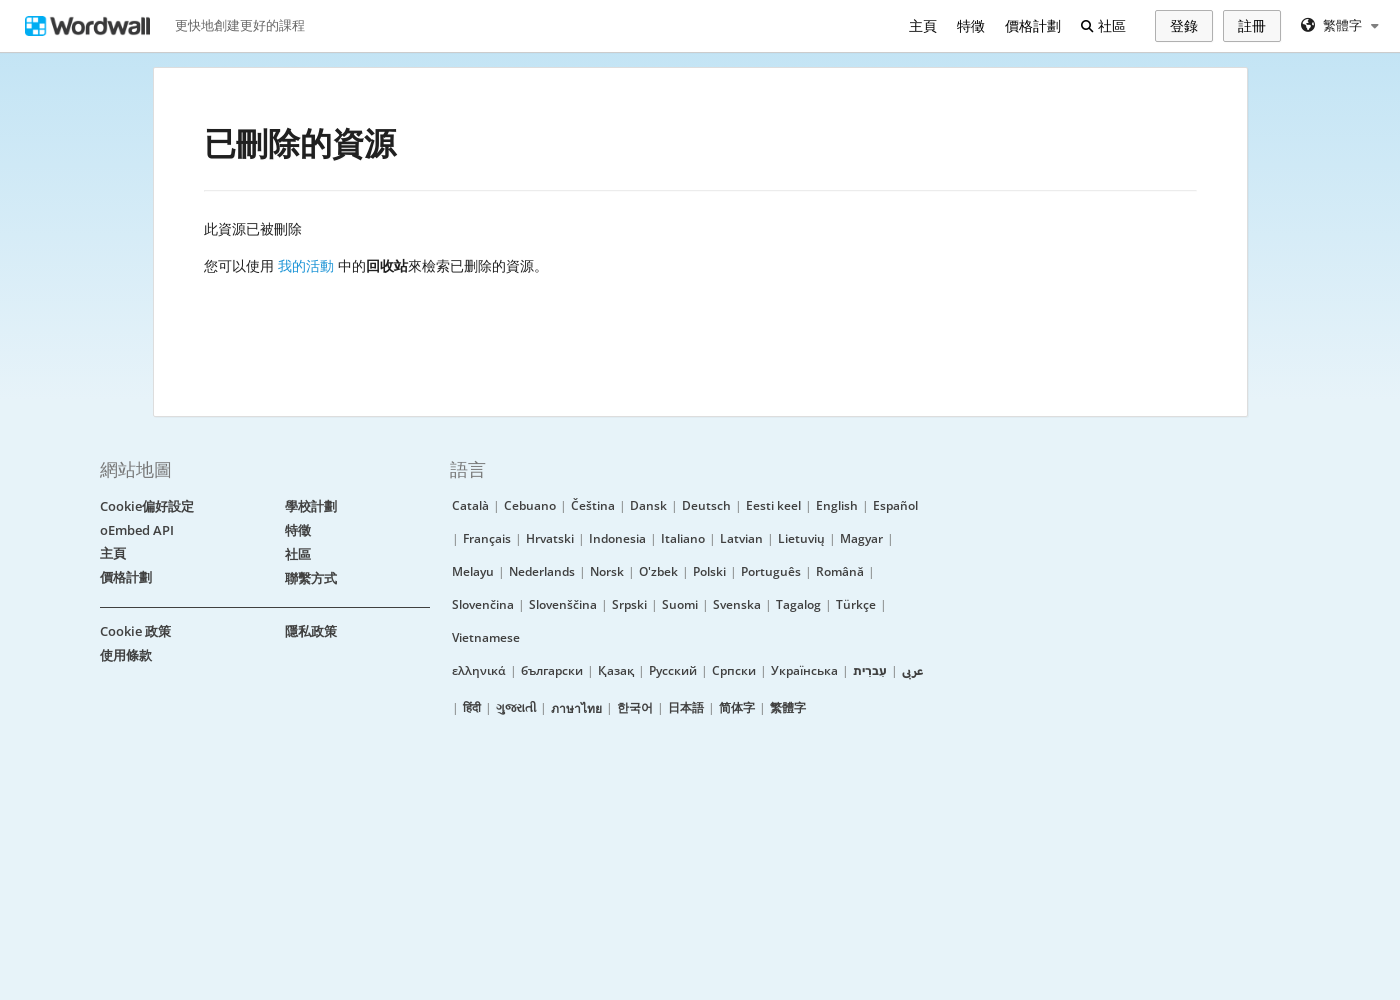

Canvas element not found (timeout)
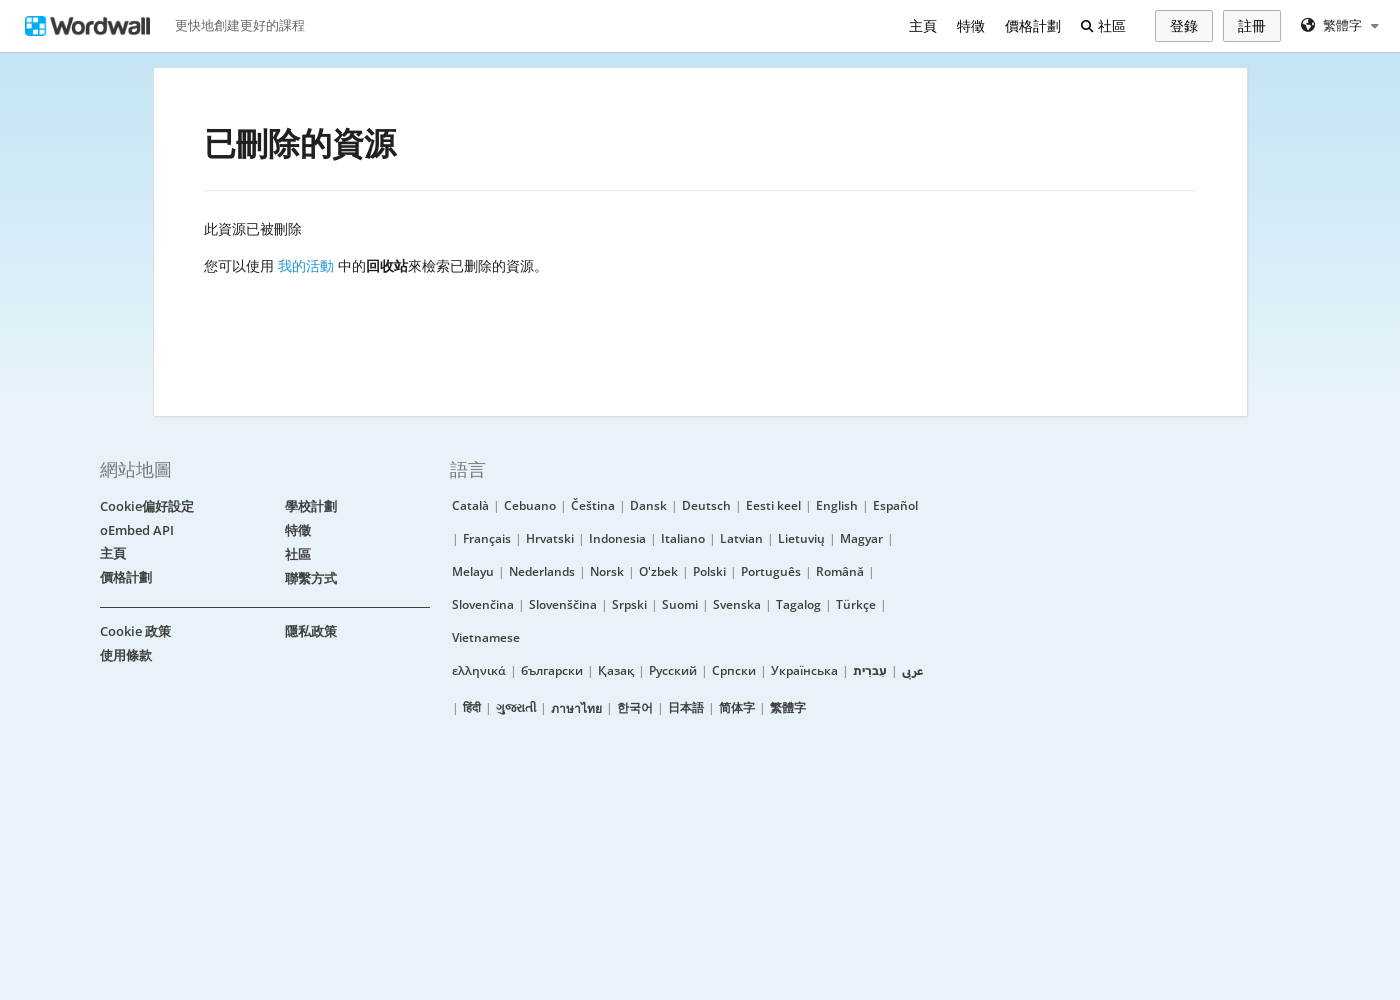

Iframe element not found (timeout)
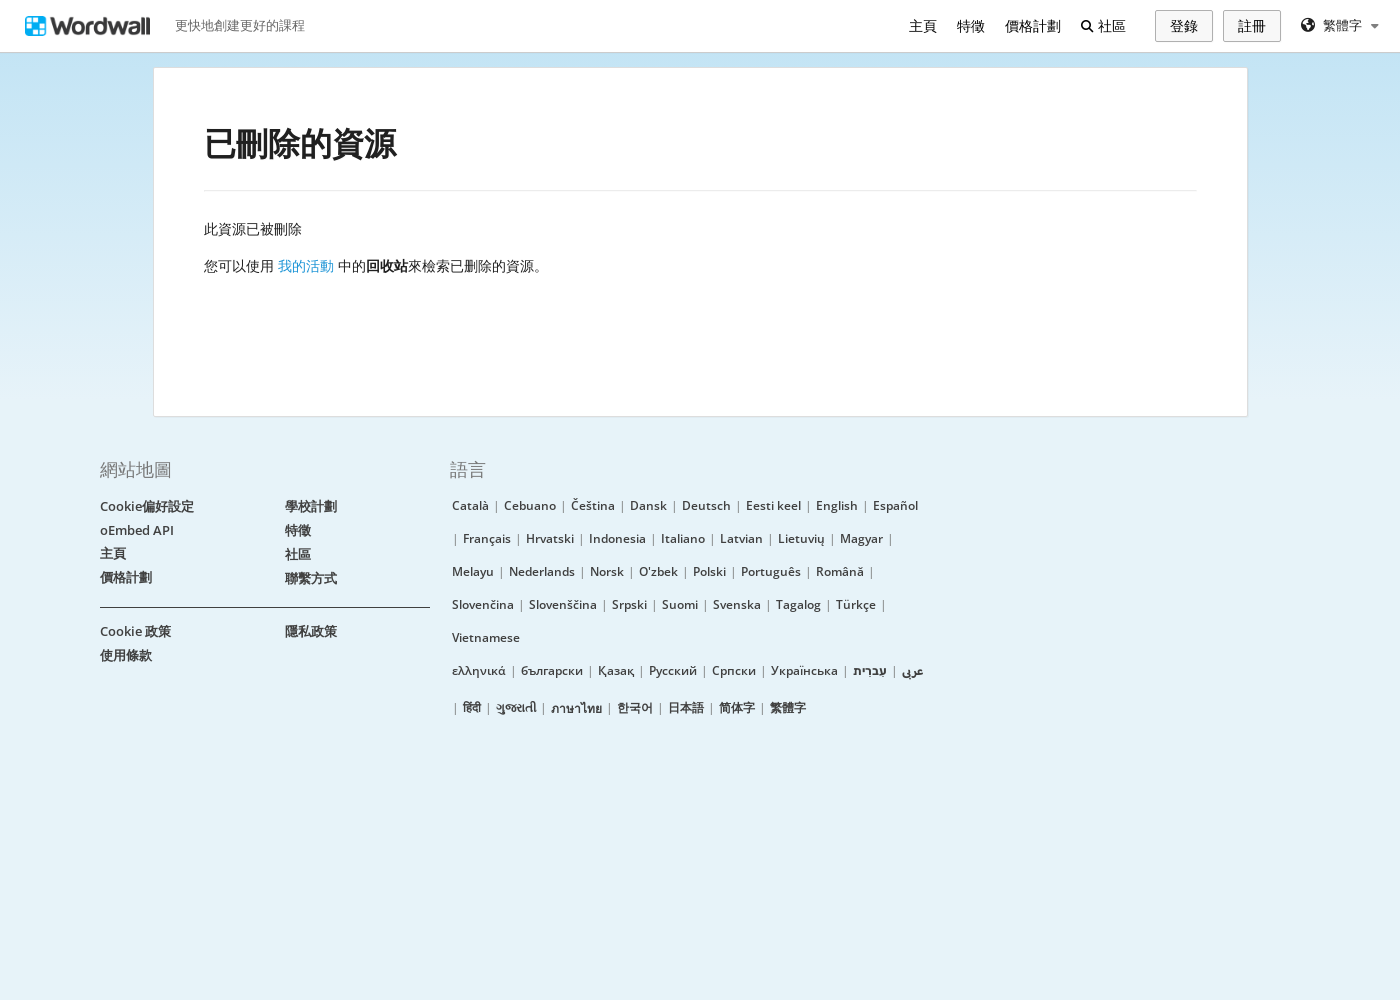

Activity-related container not found (timeout)
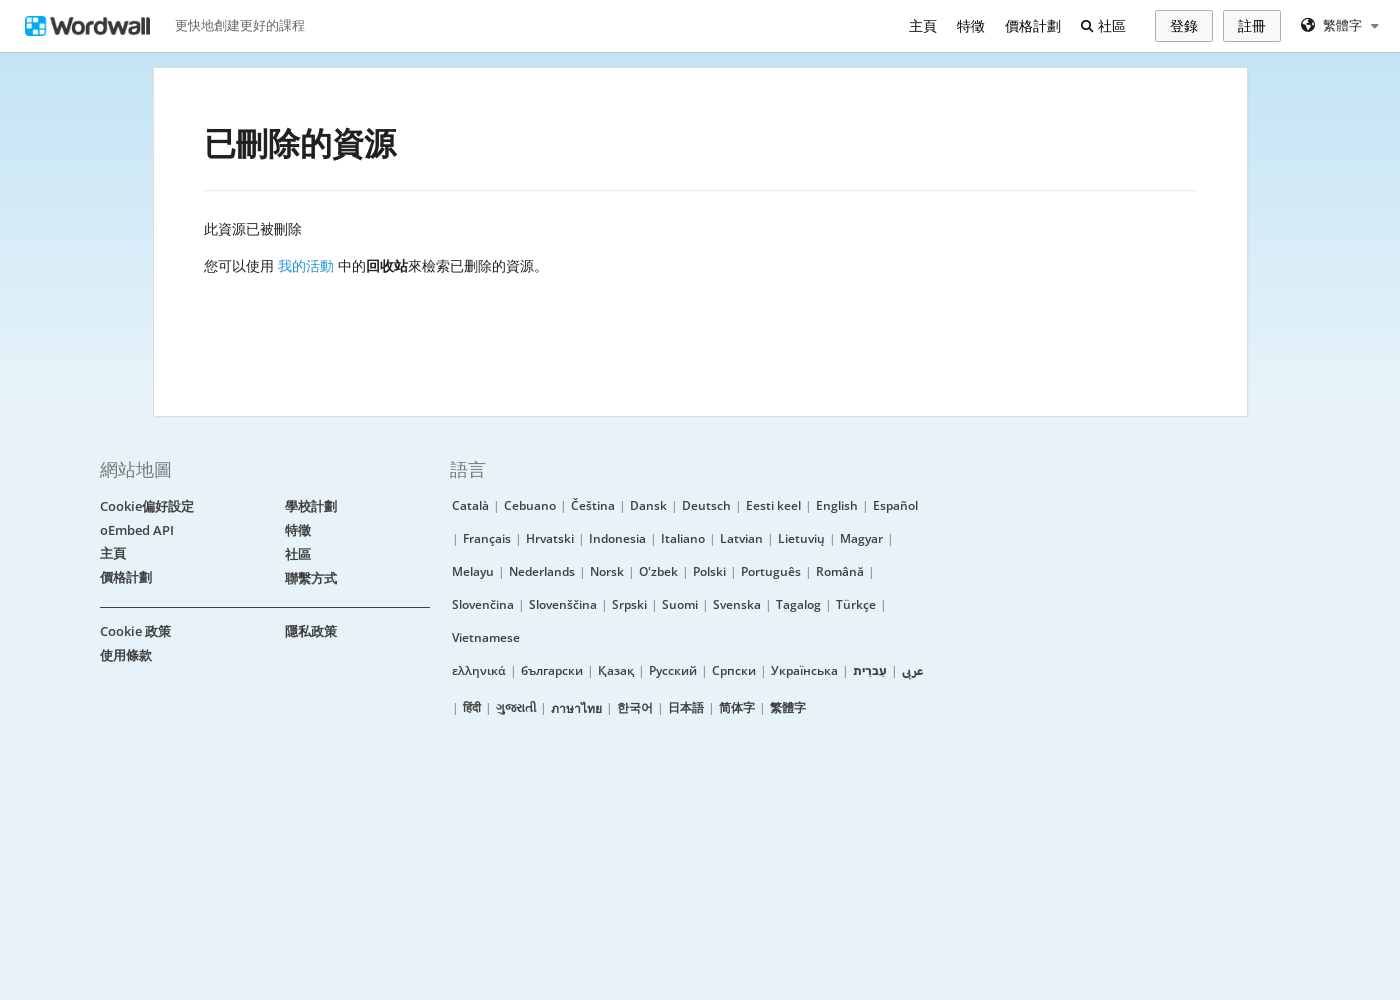

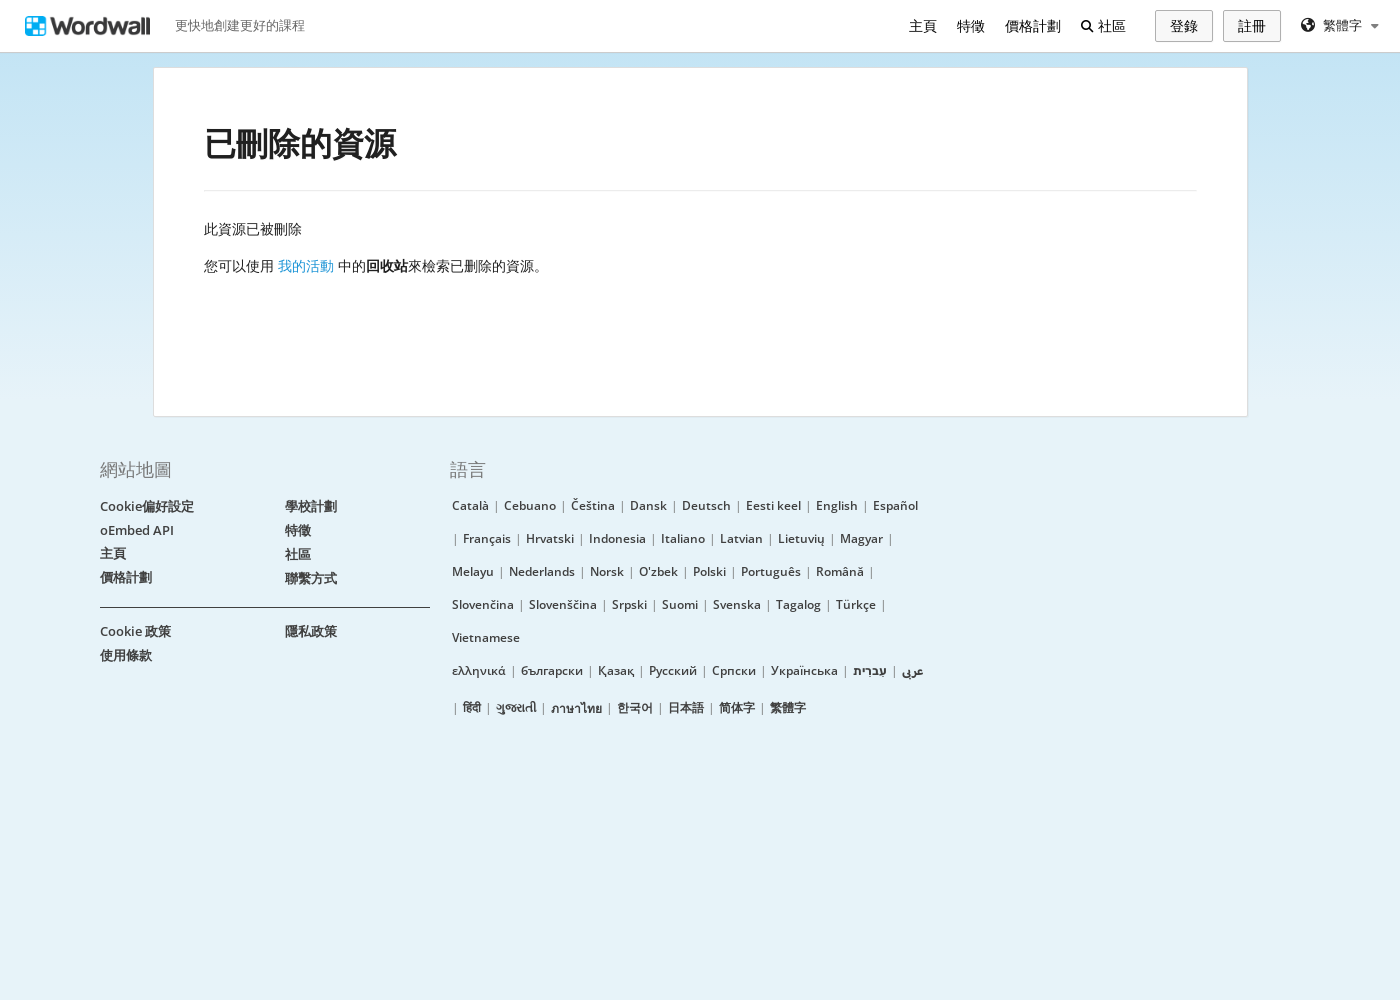